Tests the INEGI API indicators page by navigating to the "Constructor de Consultas" tab, then interacting with dropdowns inside an iframe to select data sources and themes, and finally expanding tree elements.

Starting URL: https://www.inegi.org.mx/servicios/api_indicadores.html#profile

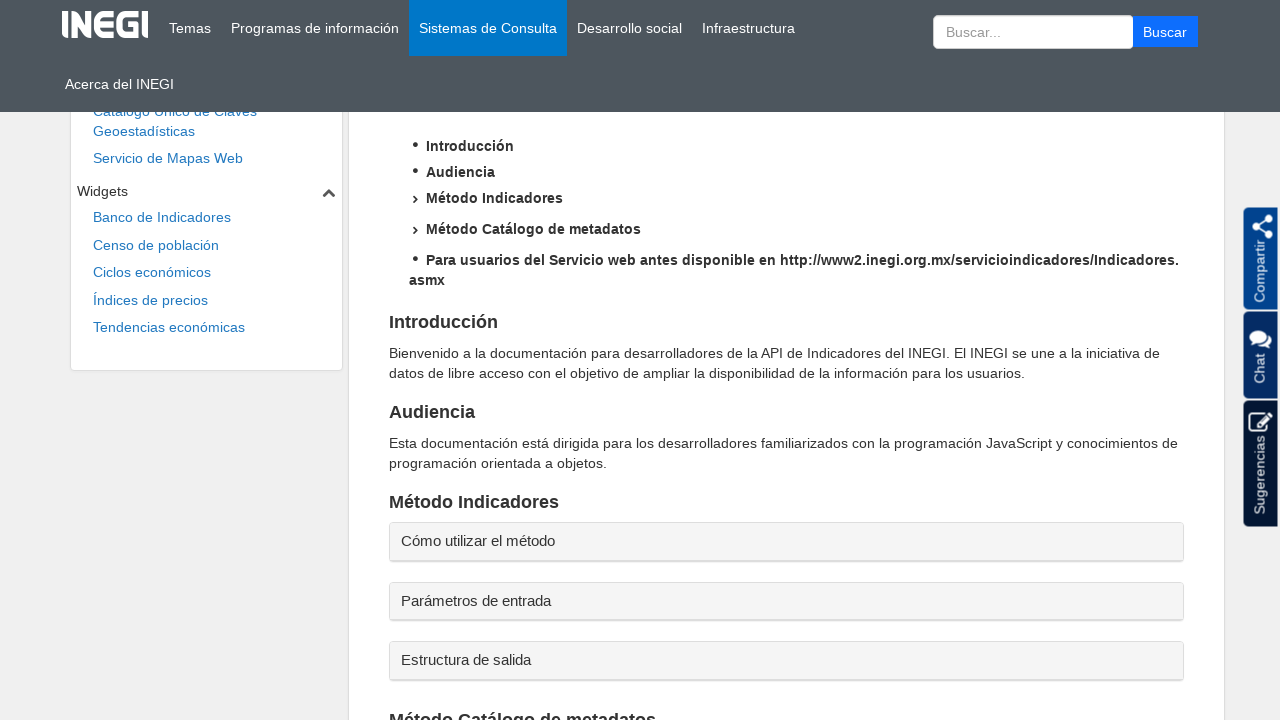

Waited for 'Constructor de Consultas' tab selector to be available
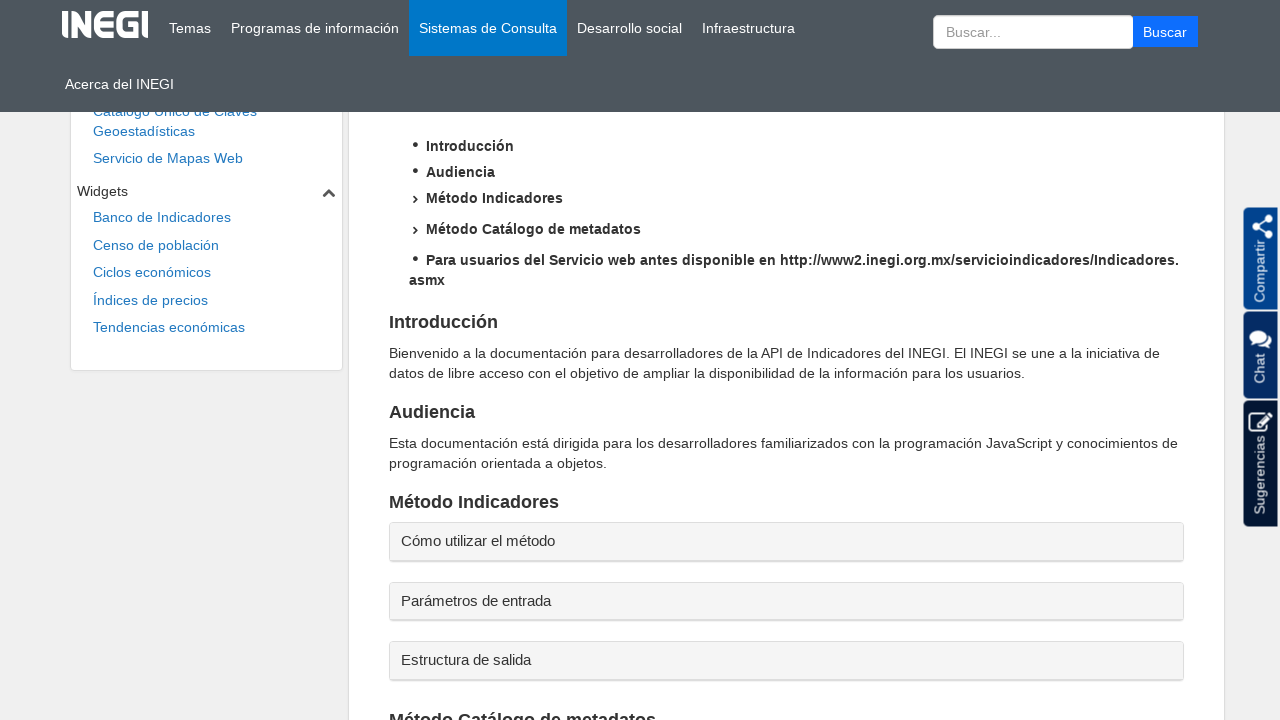

Clicked on 'Constructor de Consultas' tab at (664, 362) on a[aria-controls='messages']
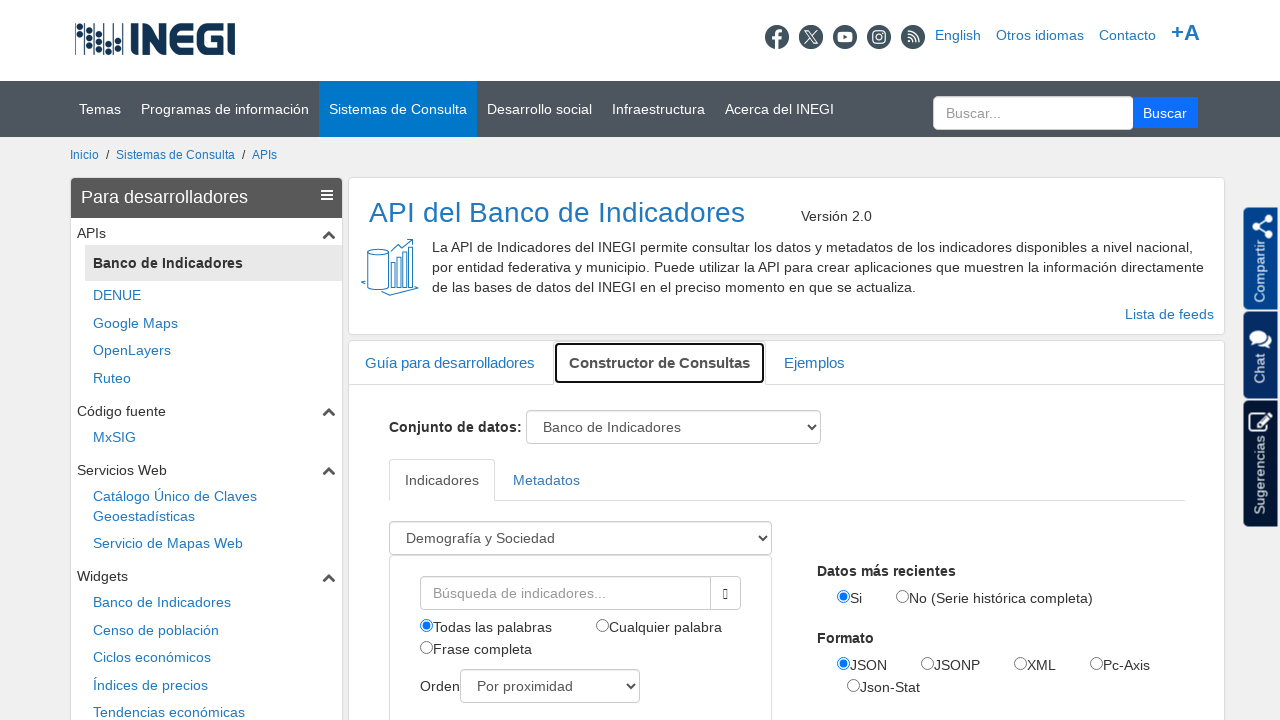

Waited for iframe#qbIndicadores to be available
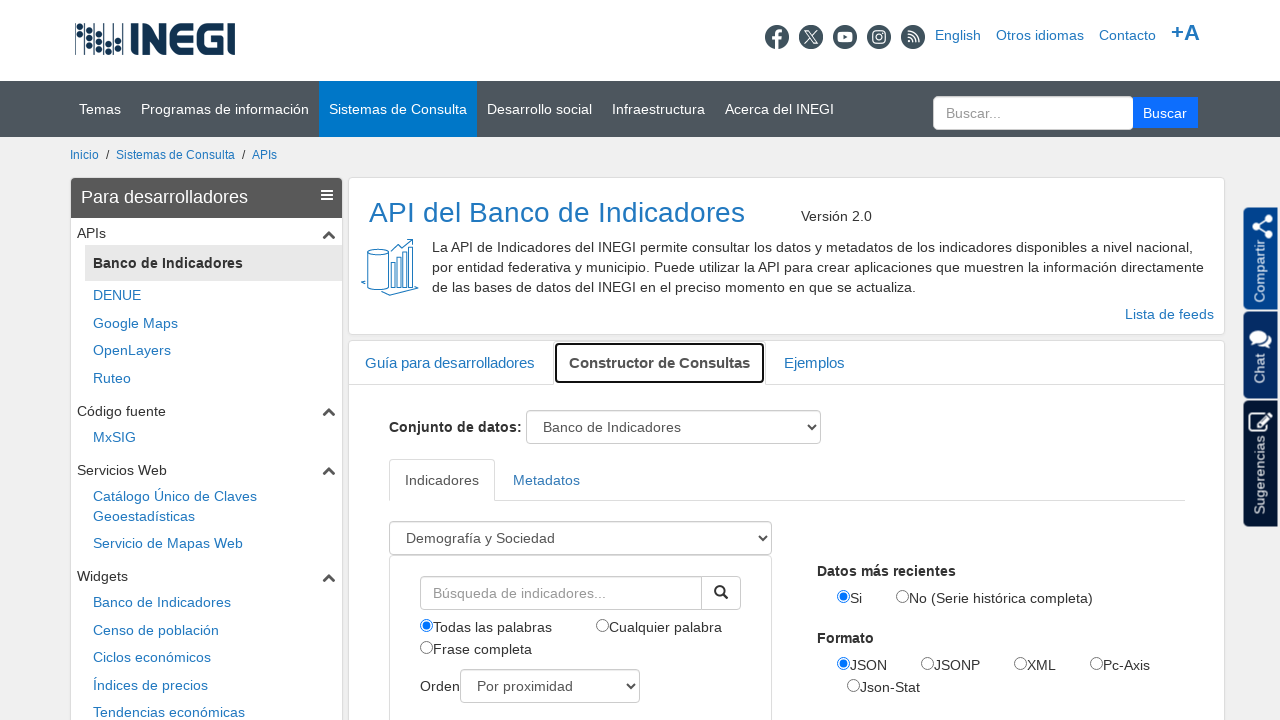

Selected 'BISE' in the consultaTree dropdown inside iframe
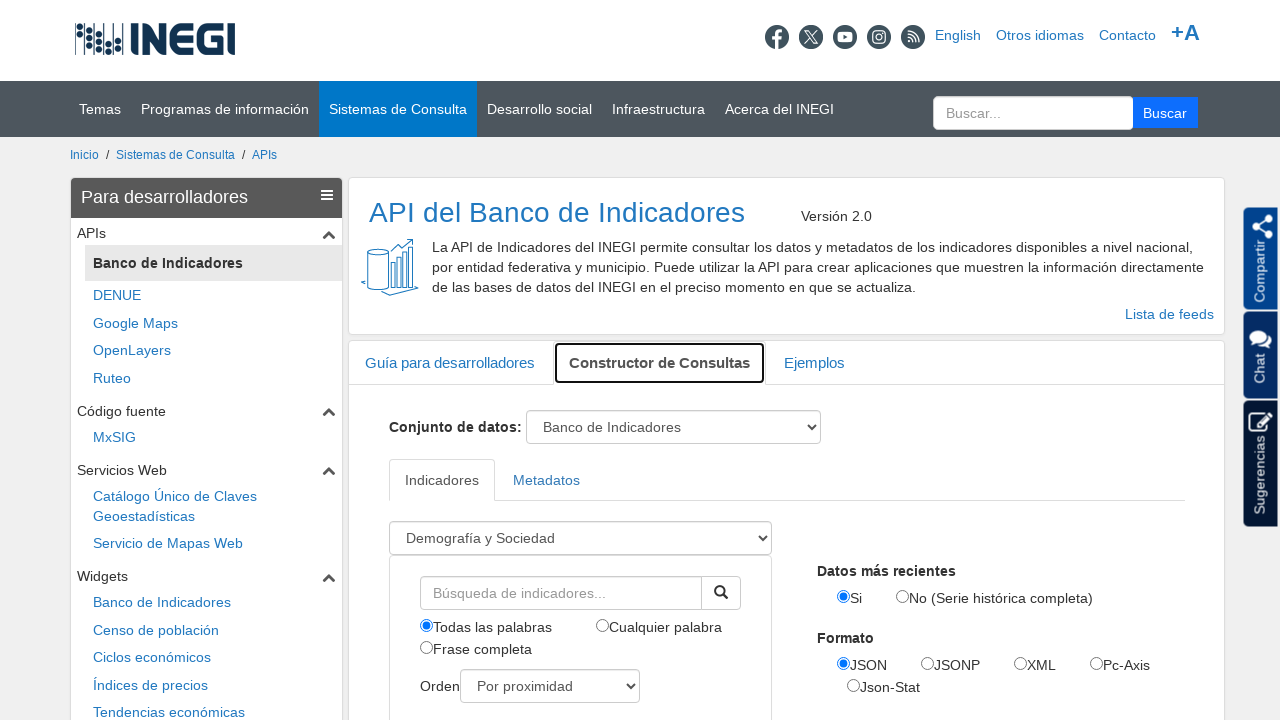

Waited 1500ms for consultaTree change to take effect
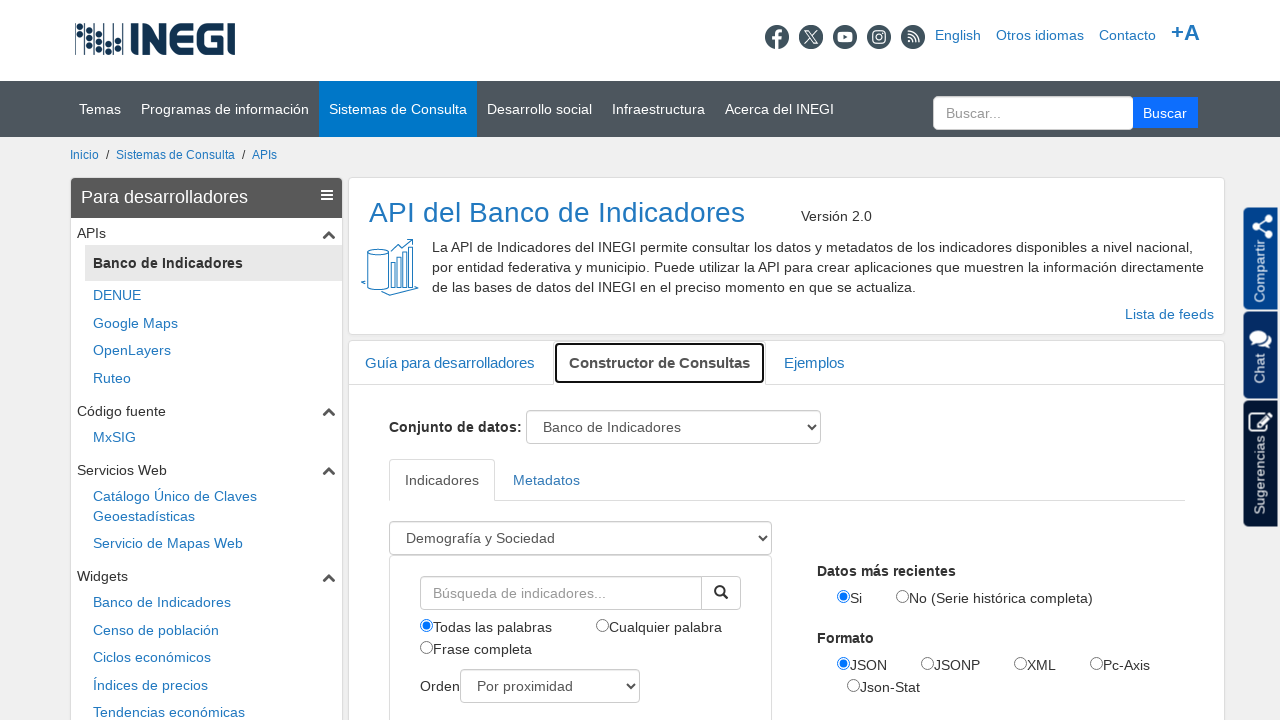

Selected 'Demografía y Sociedad' in the temas_componente dropdown inside iframe
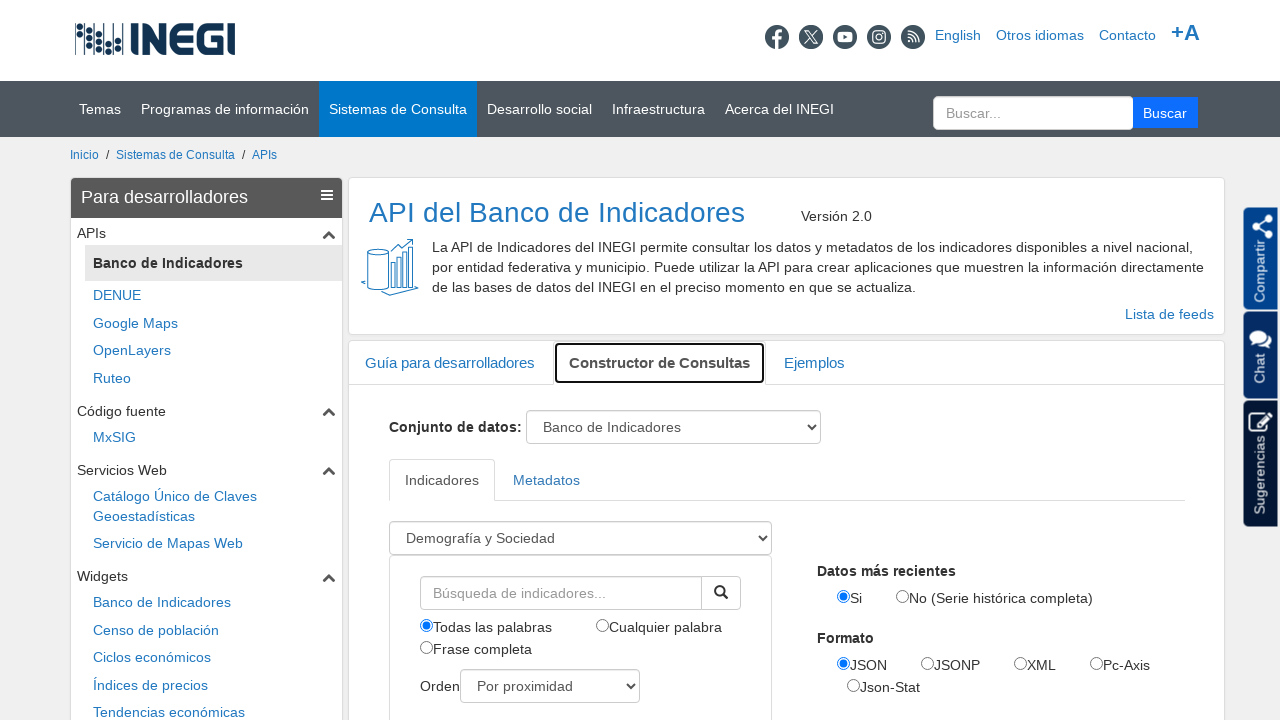

Waited 1500ms for temas_componente change to be processed
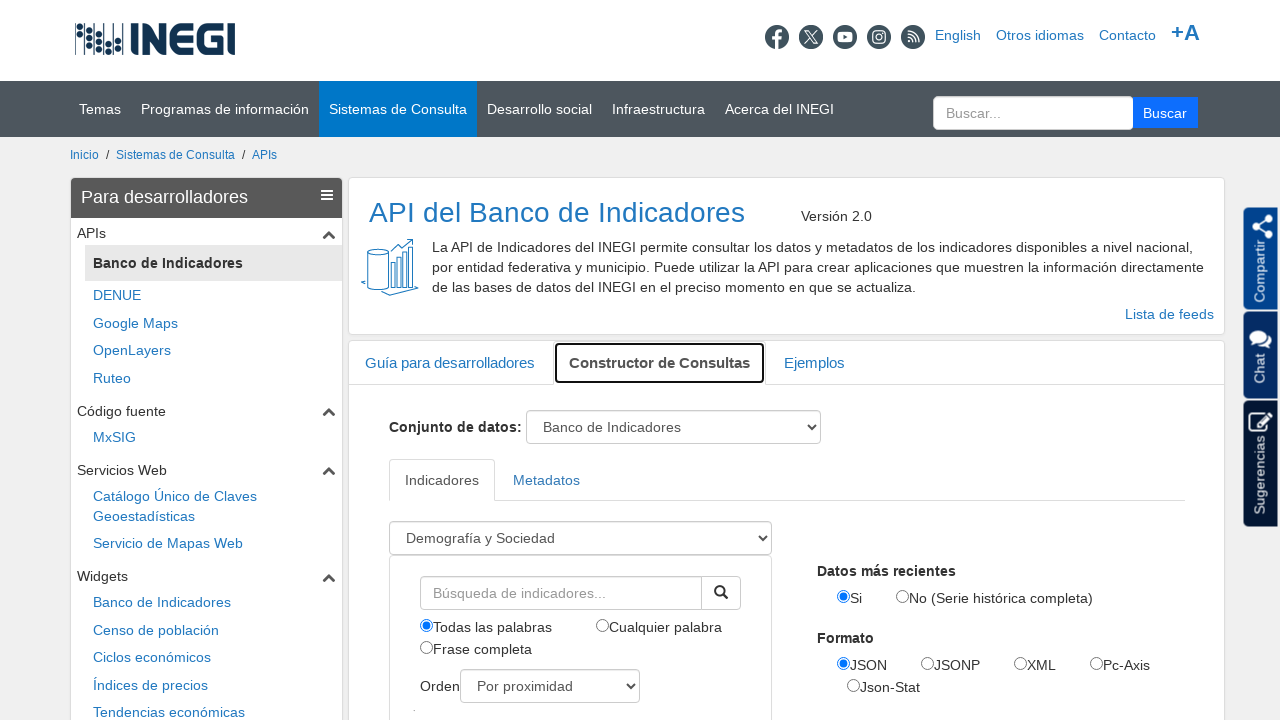

Expanded all tree elements by clicking glyphicon-plus icons inside iframe
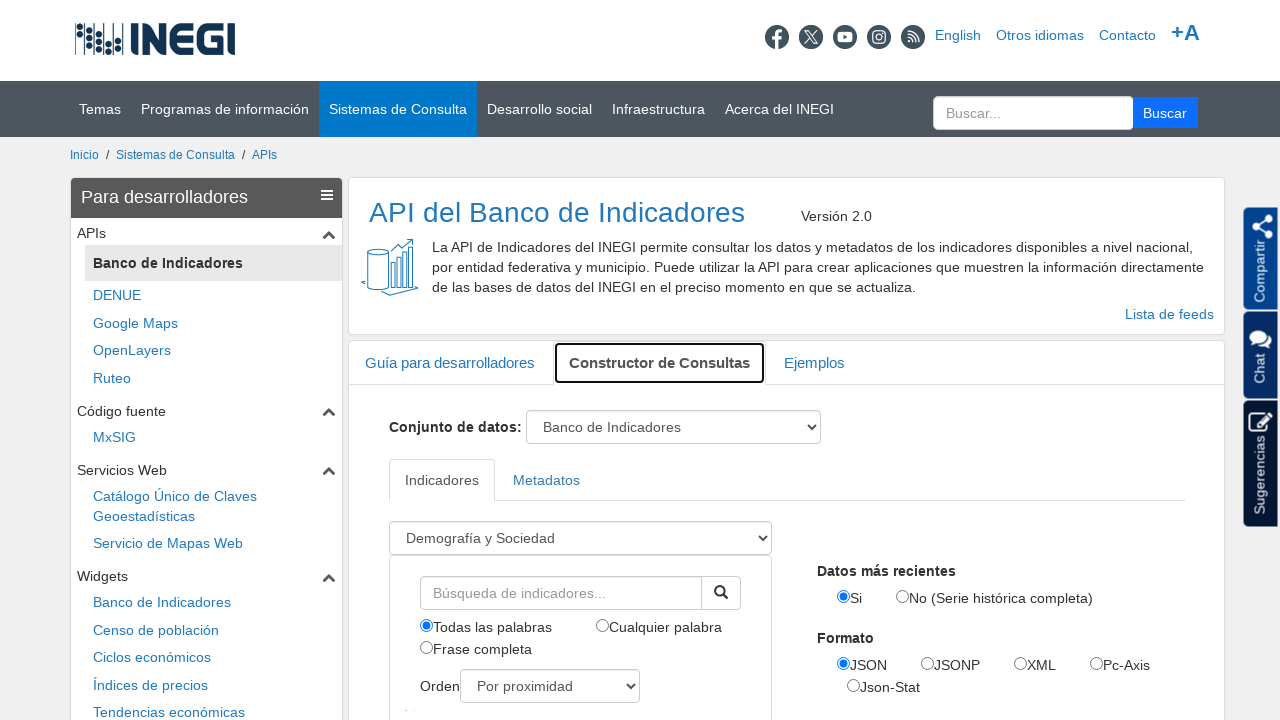

Waited 1500ms for tree expansion to complete
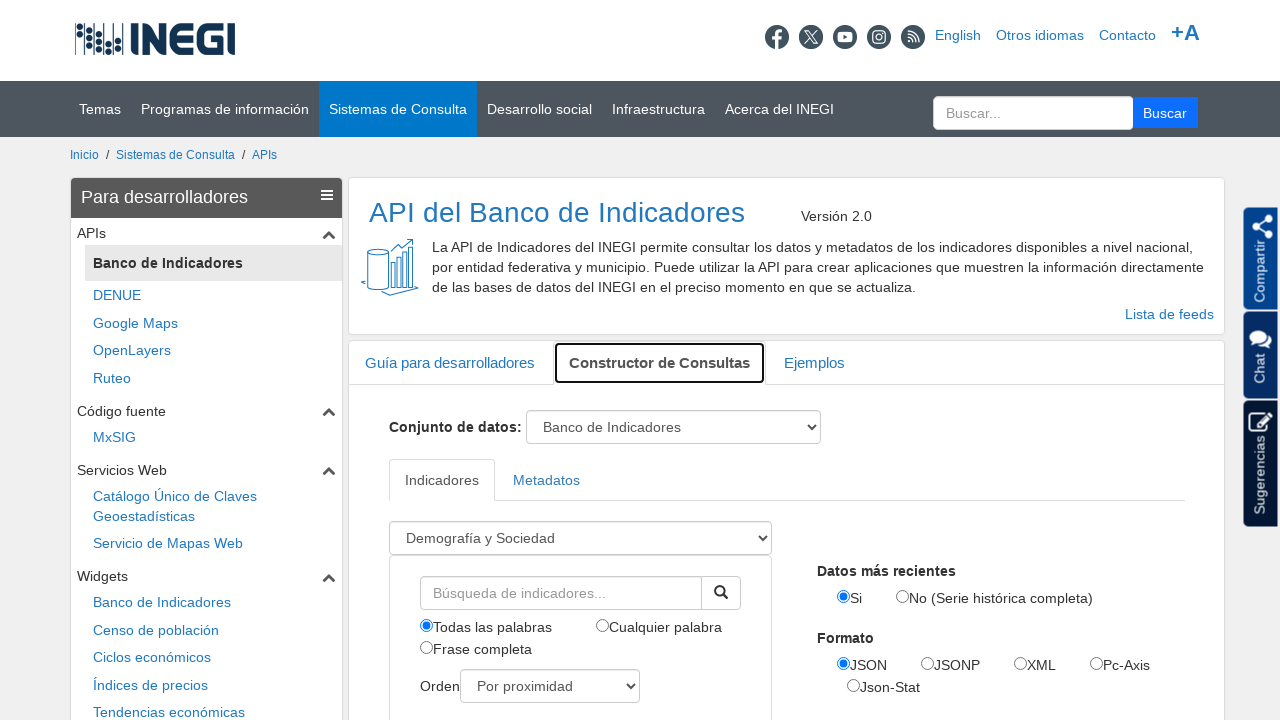

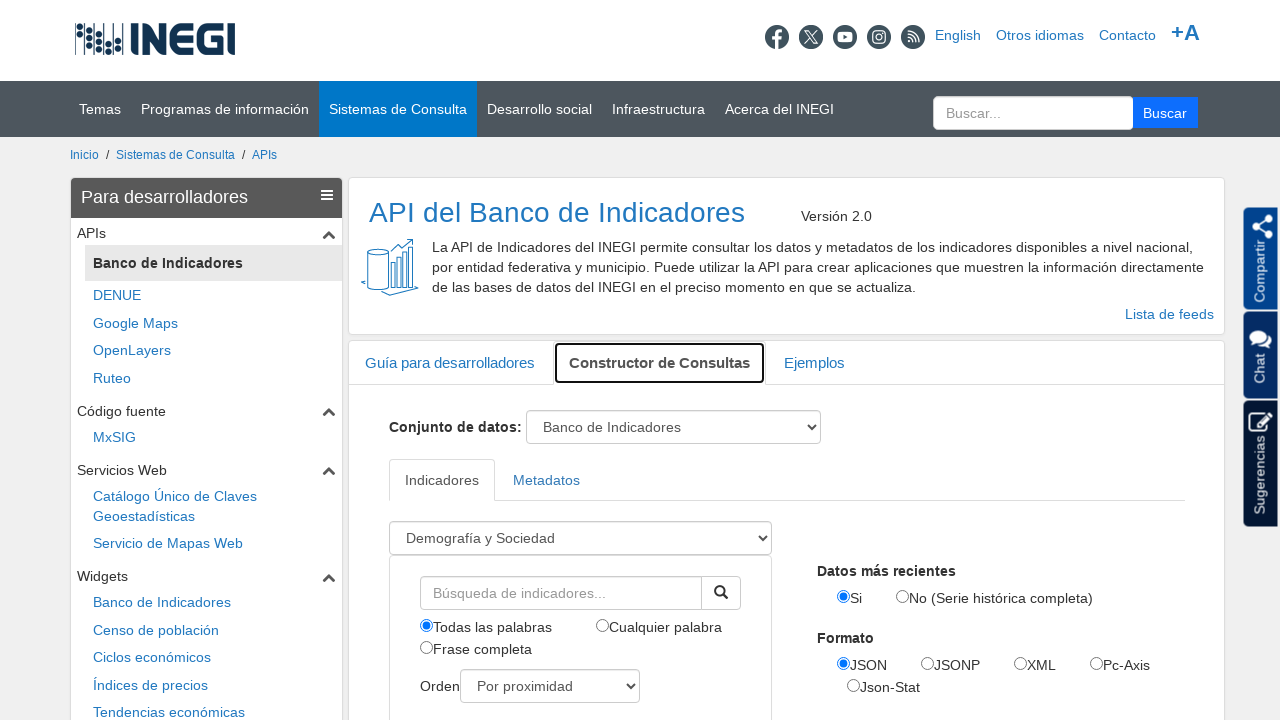